Tests the Python.org search functionality by searching for "pycon" and verifying that results are returned.

Starting URL: http://www.python.org

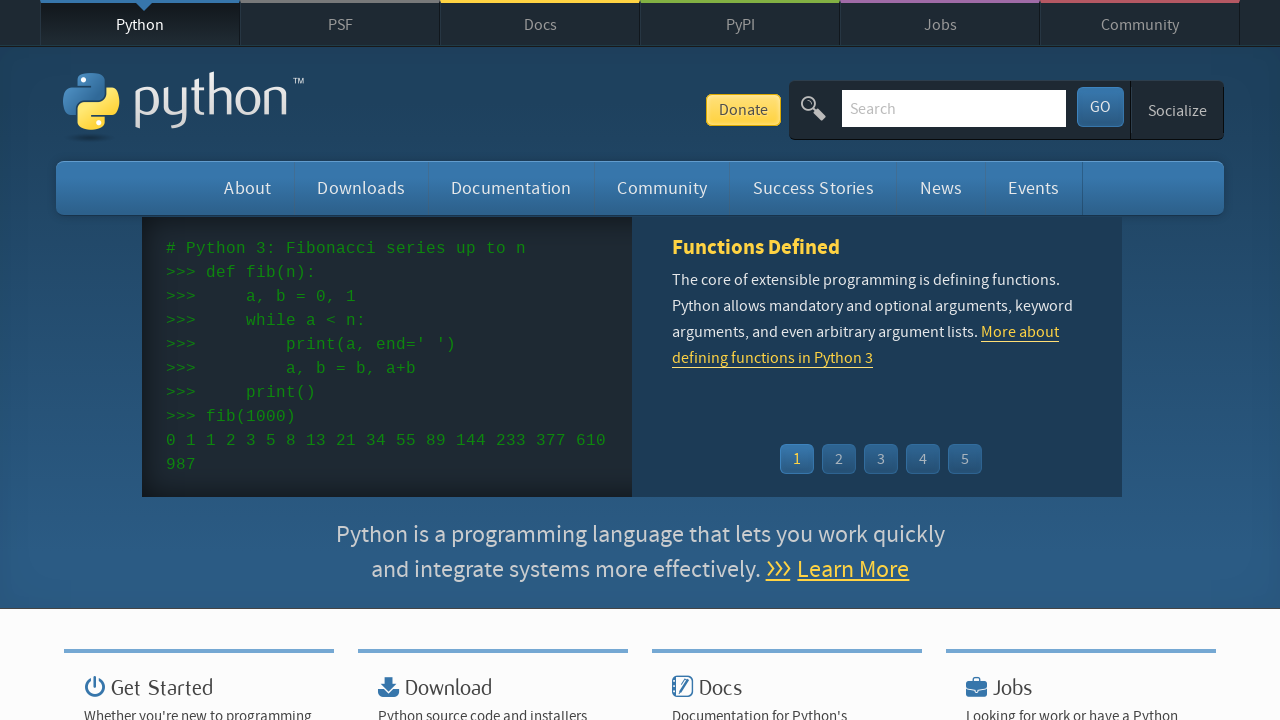

Verified 'Python' is in page title
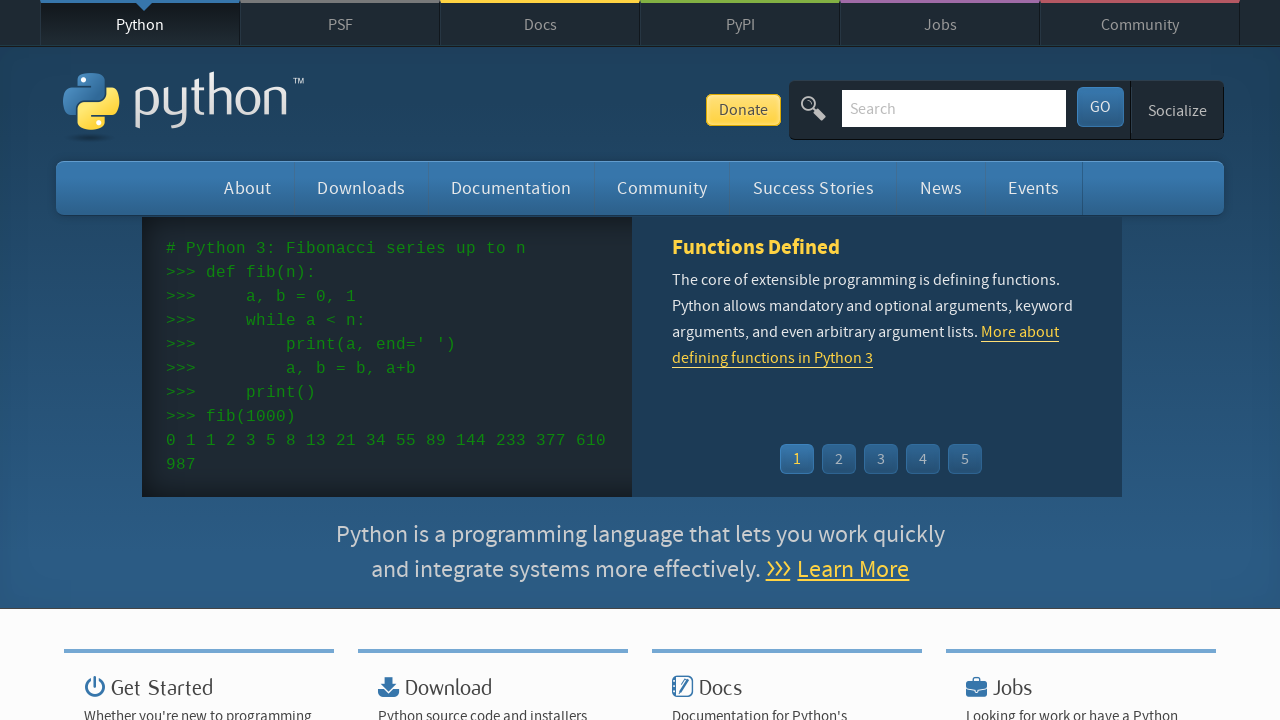

Located search box input element
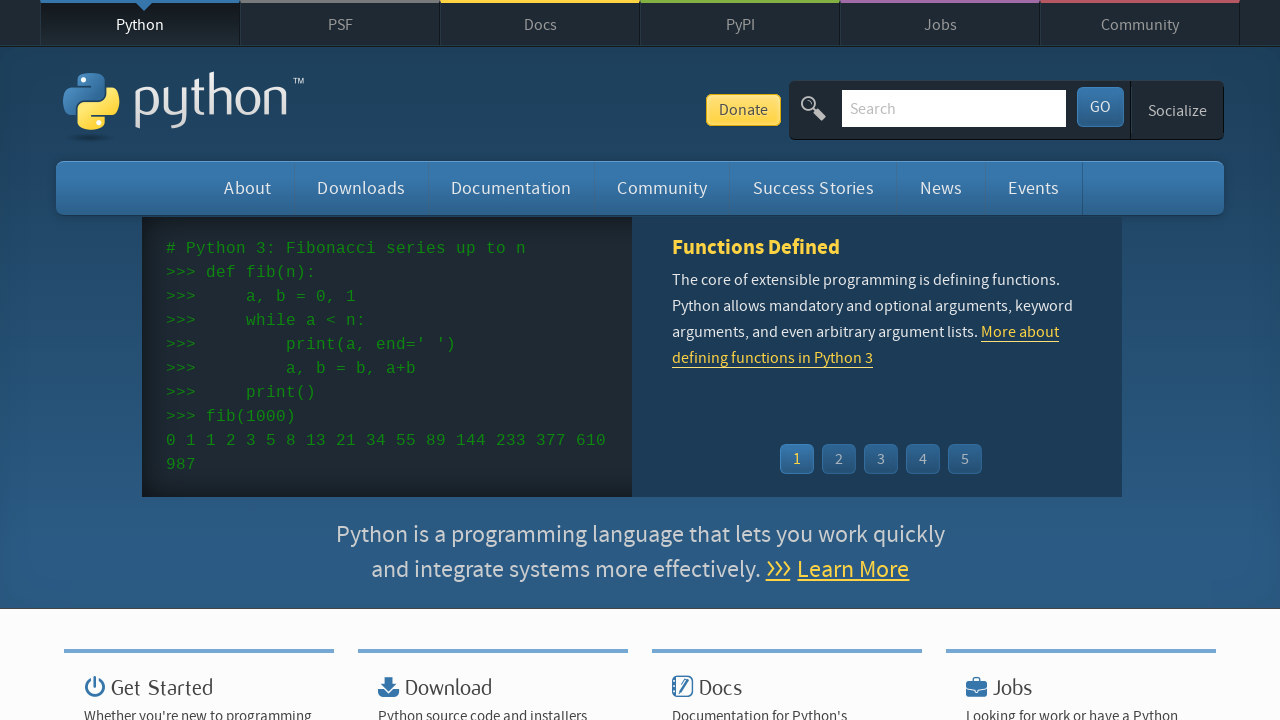

Cleared search box on input[name='q']
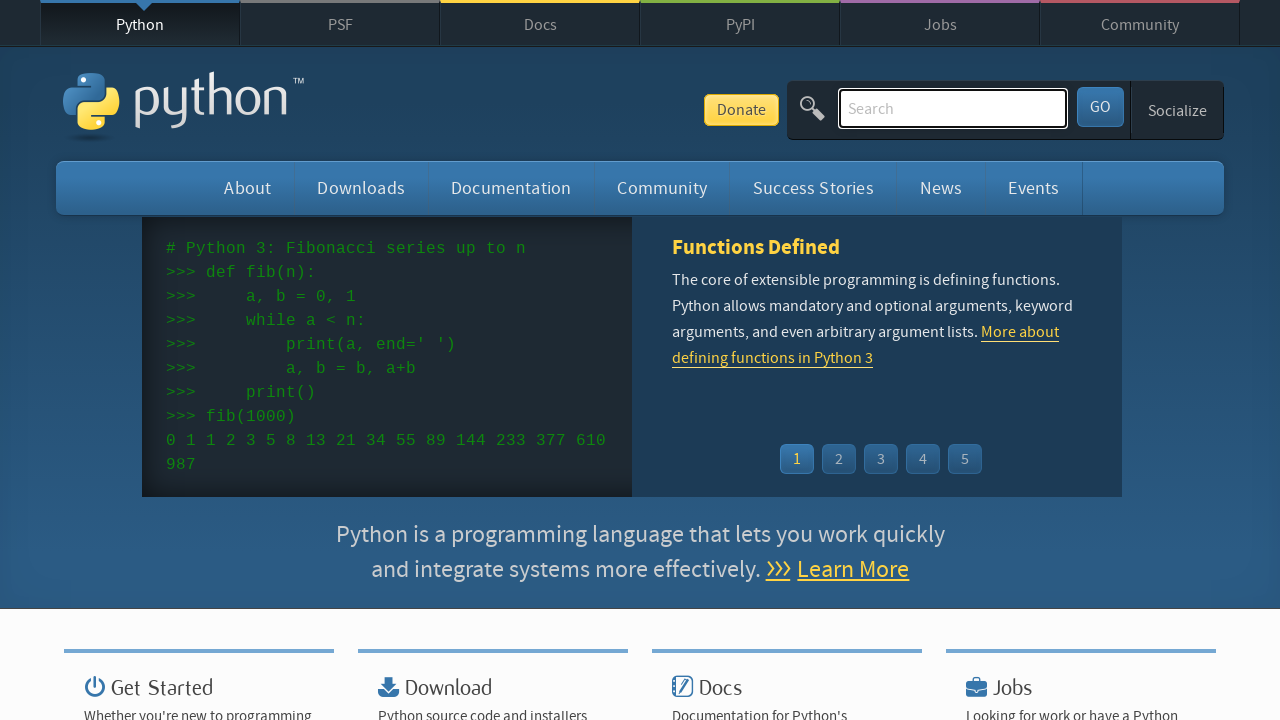

Filled search box with 'pycon' on input[name='q']
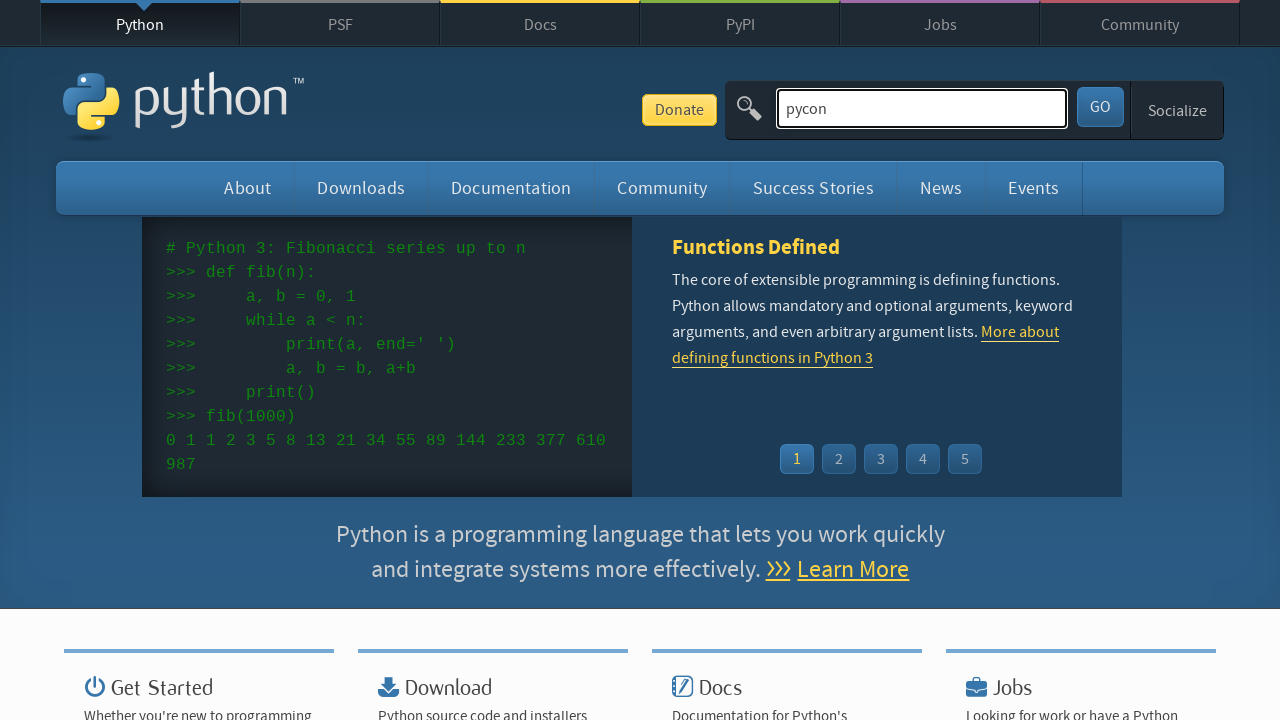

Pressed Enter to submit search on input[name='q']
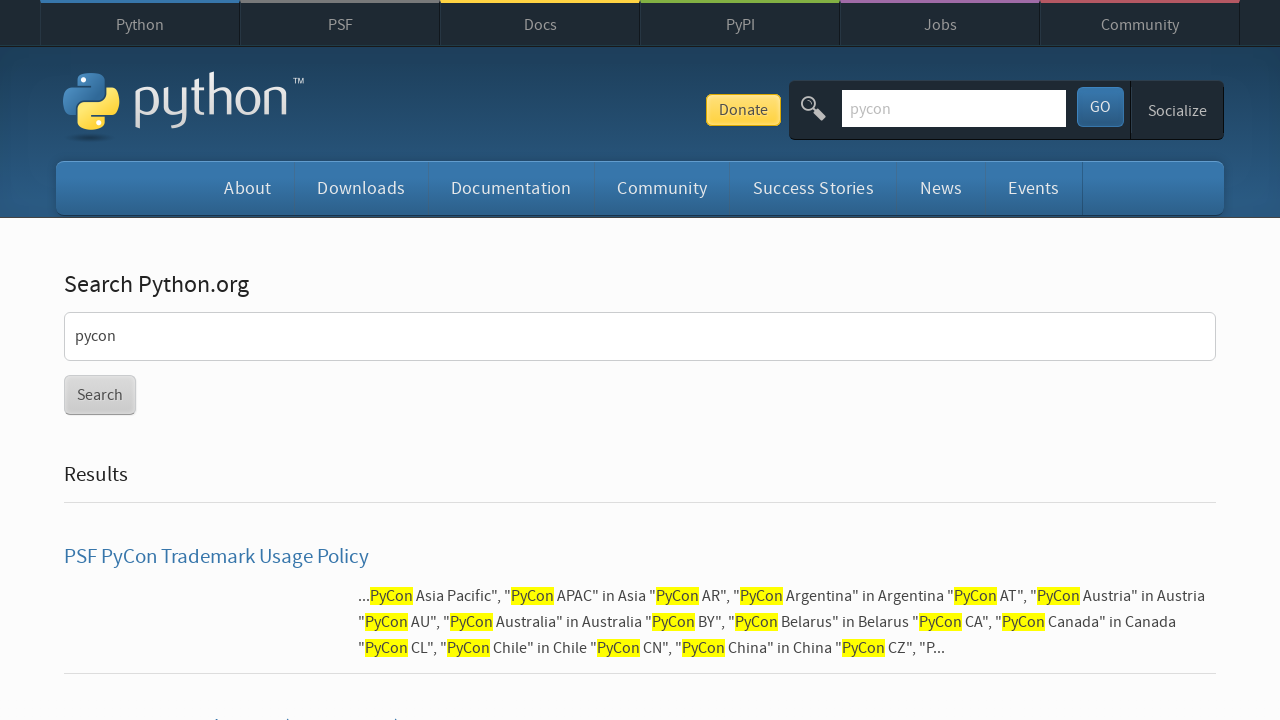

Waited for network idle - search results page loaded
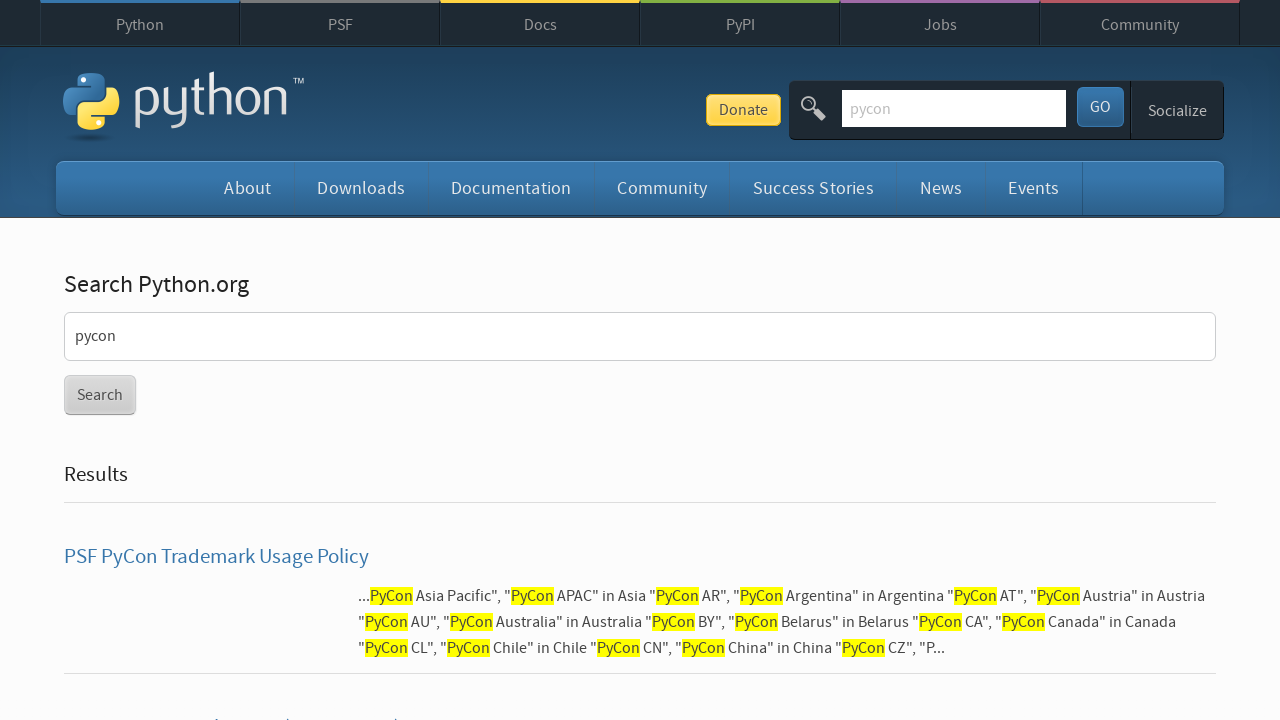

Verified search results exist - 'No results found' message not present
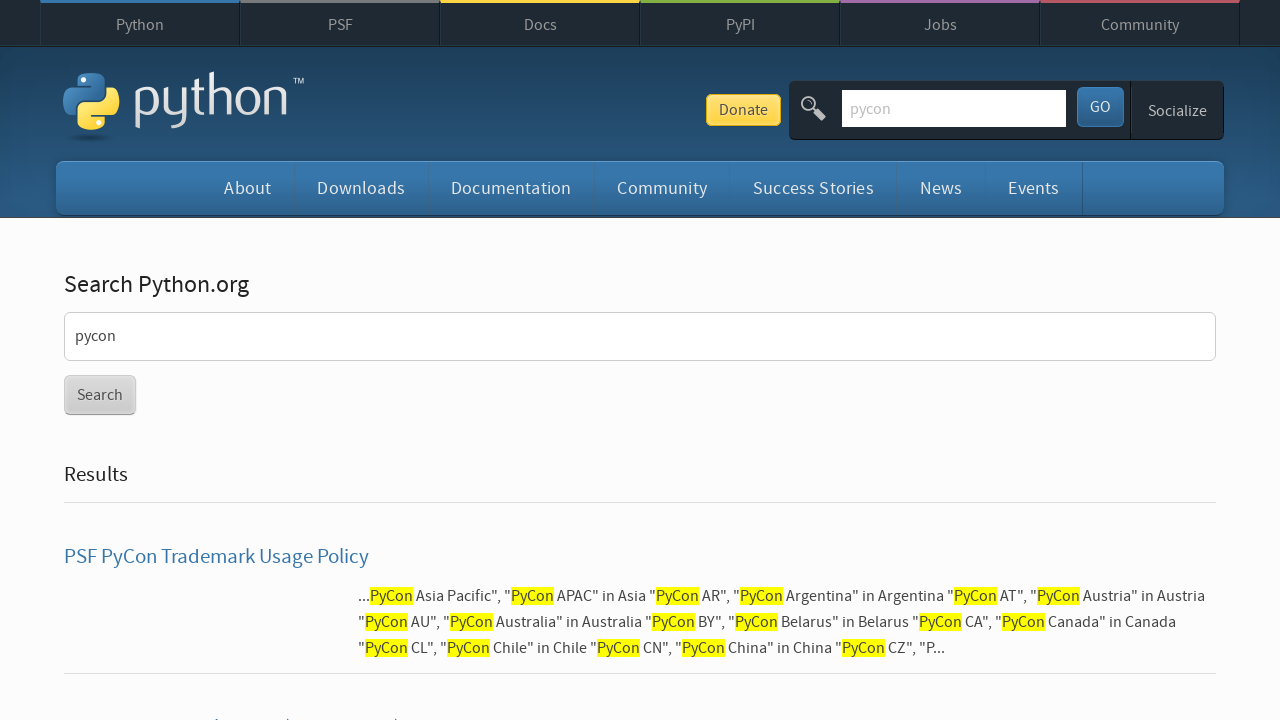

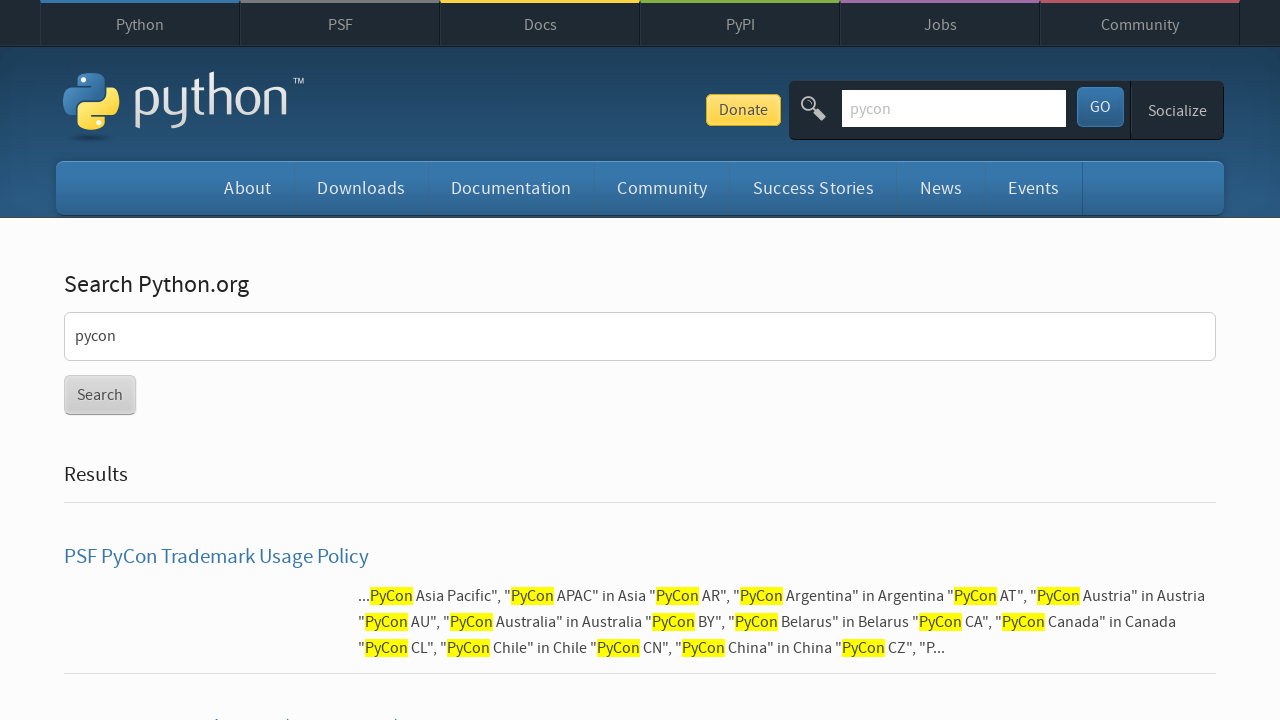